Tests static dropdown functionality by selecting currency options using different selection methods (by visible text and by value) on a practice website.

Starting URL: https://rahulshettyacademy.com/dropdownsPractise/

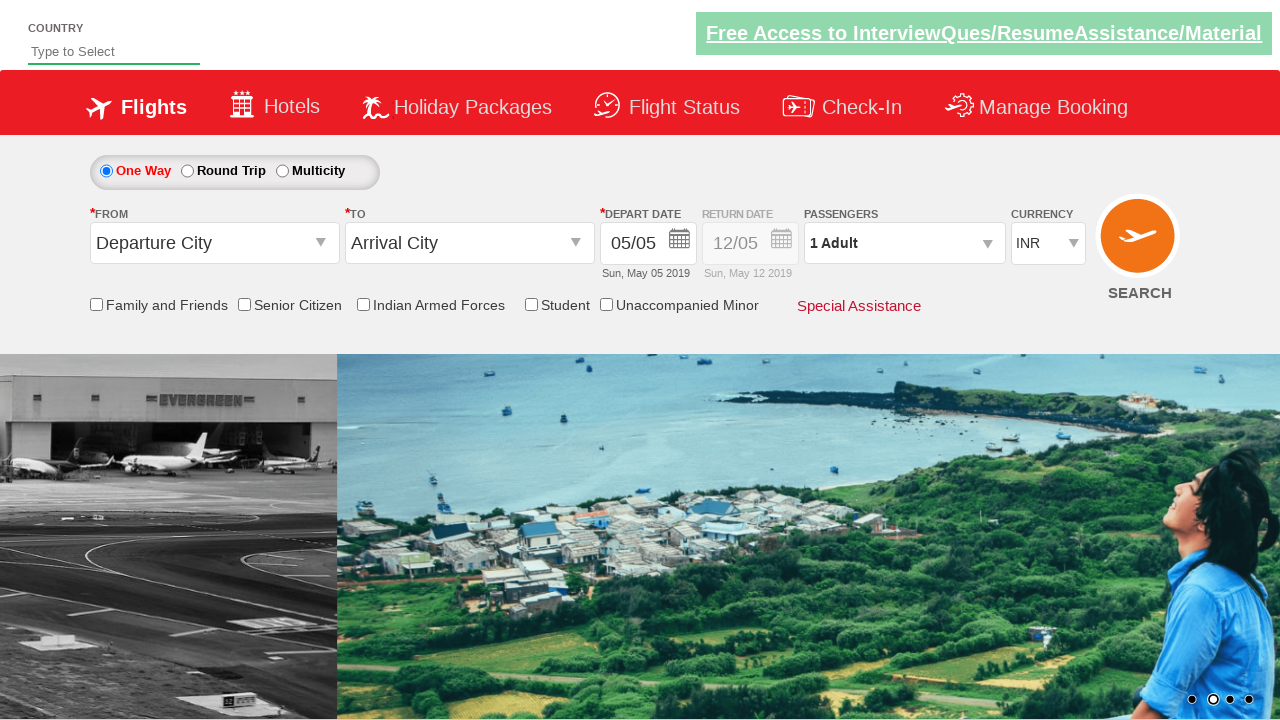

Selected USD from currency dropdown by visible text on #ctl00_mainContent_DropDownListCurrency
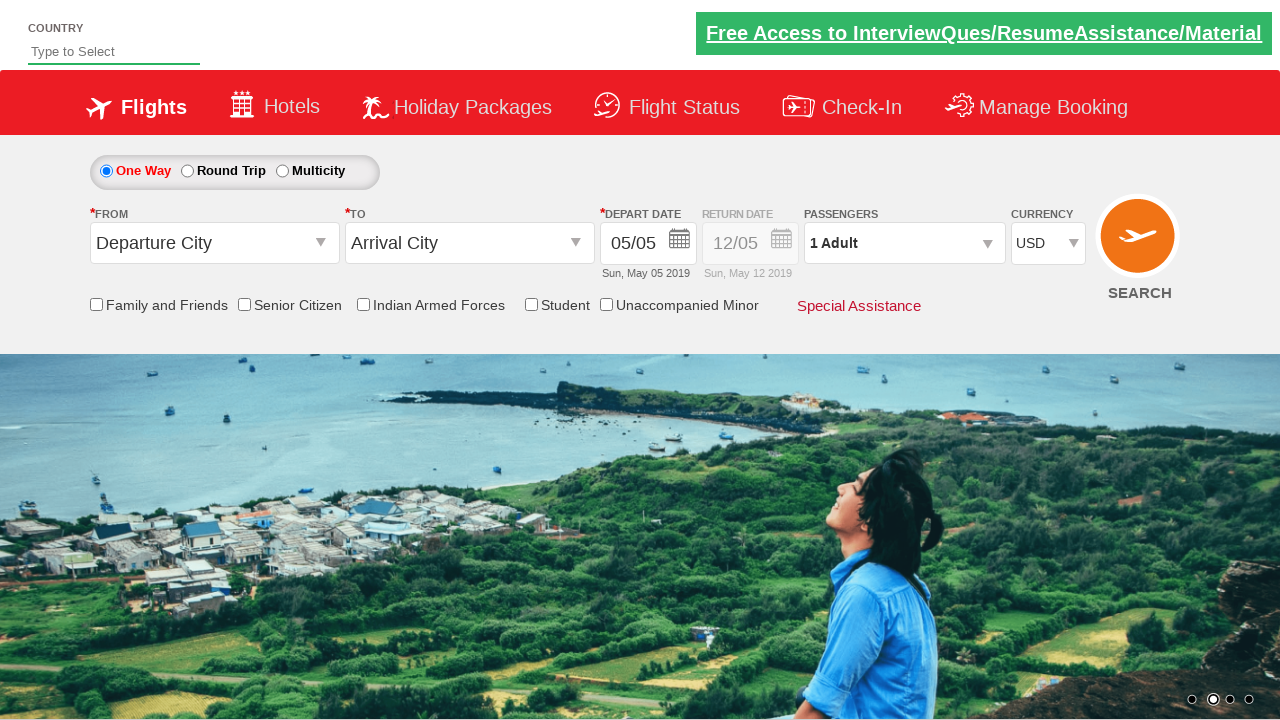

Verified USD is selected in dropdown
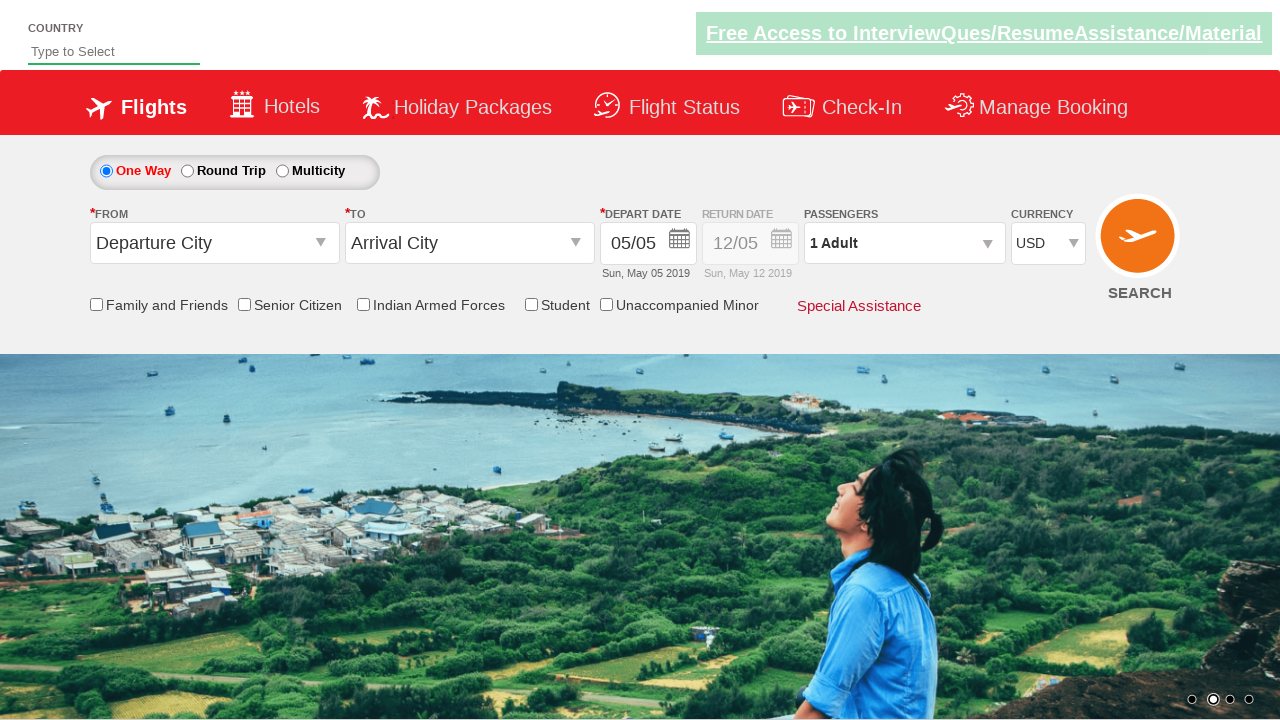

Selected AED from currency dropdown by value on #ctl00_mainContent_DropDownListCurrency
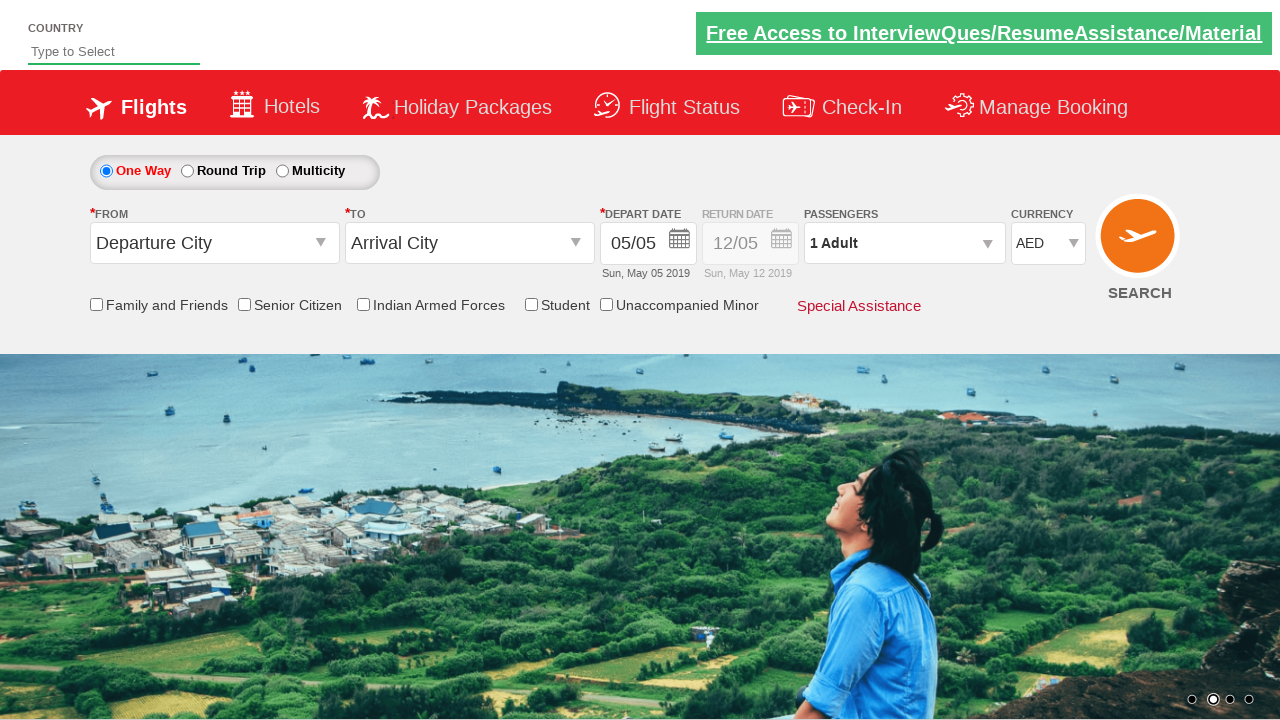

Verified AED is selected in dropdown
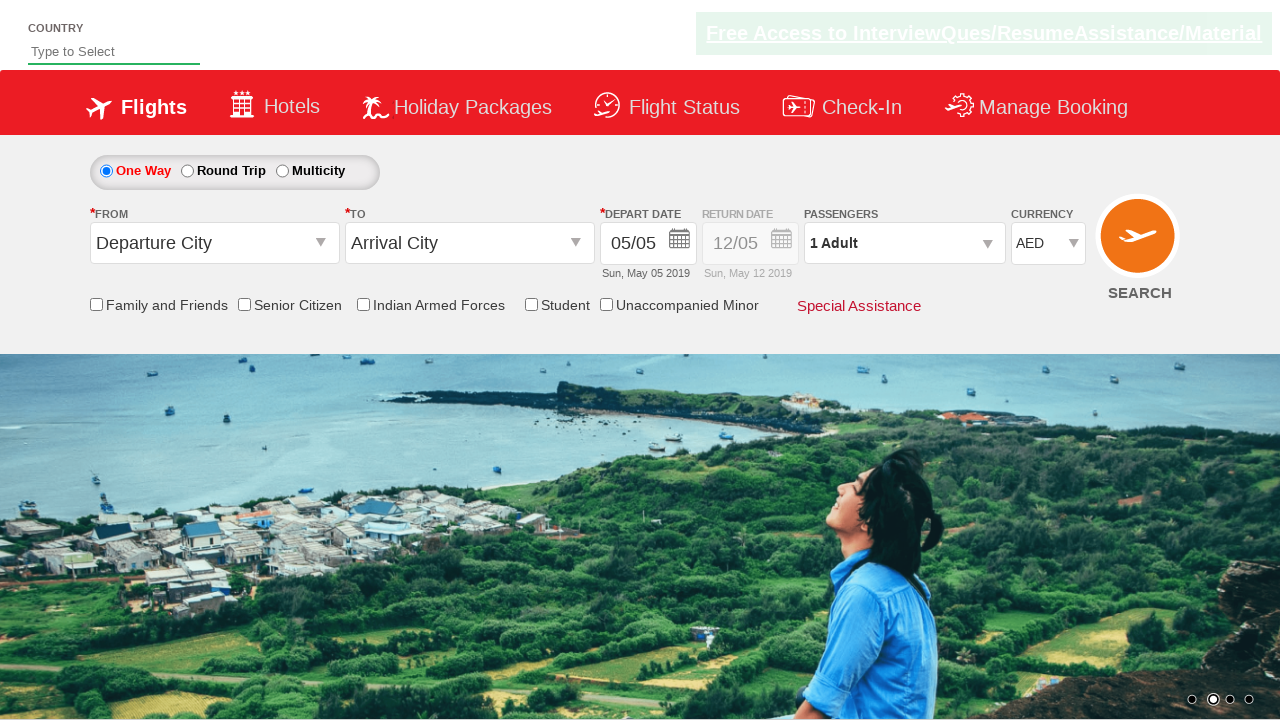

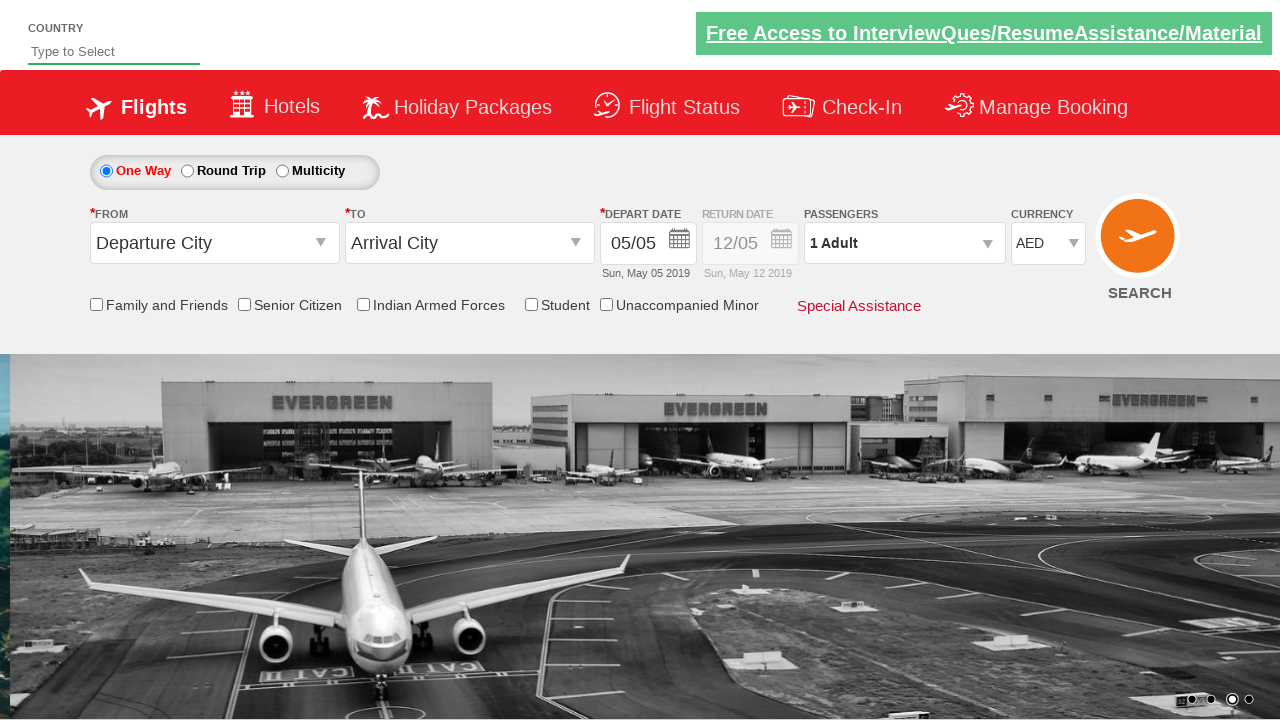